Navigates the Playwright documentation site by clicking on the API navigation link and then selecting the Browser class from the sidebar.

Starting URL: https://playwright.dev/

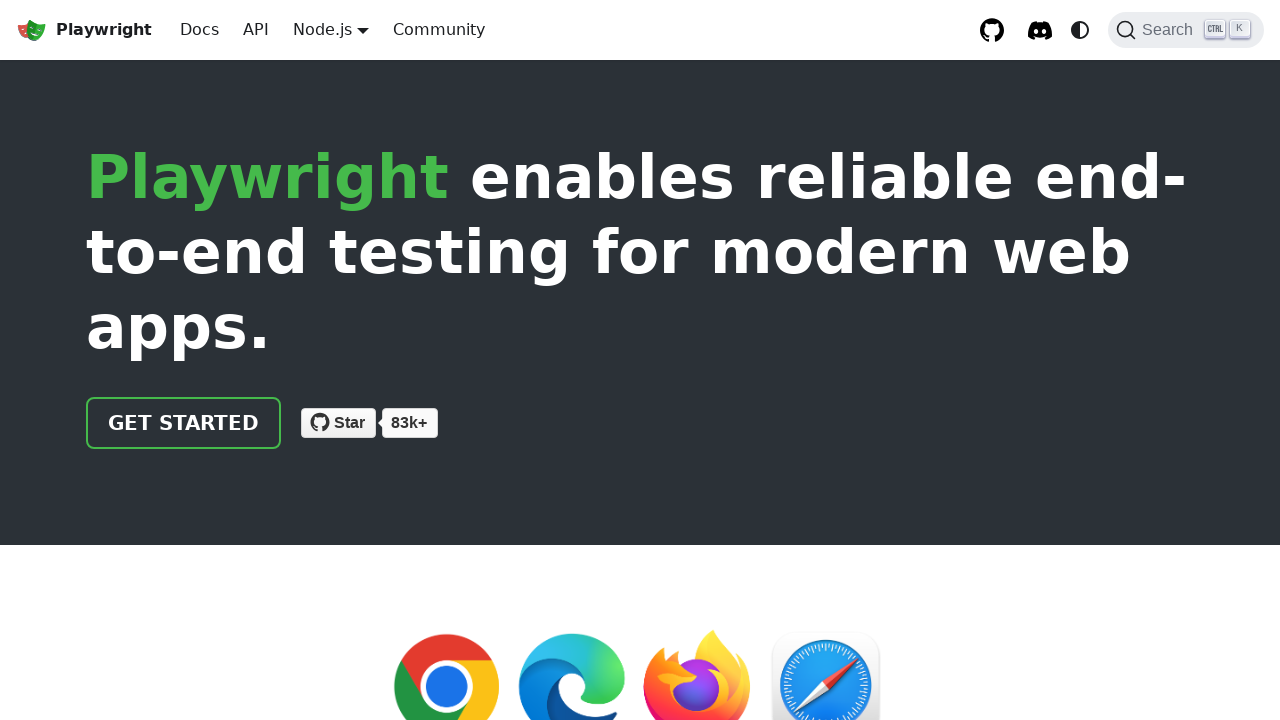

Clicked on API navigation link at (256, 30) on nav >> text=API
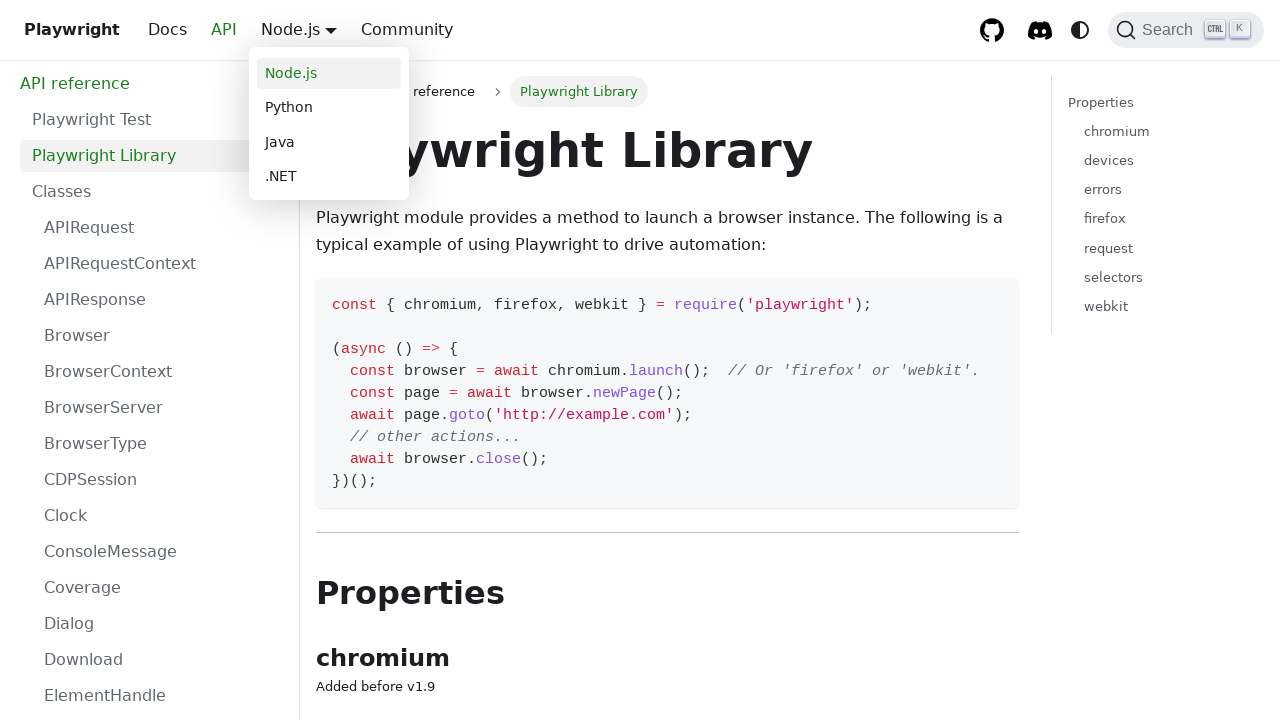

Navigated to API documentation page
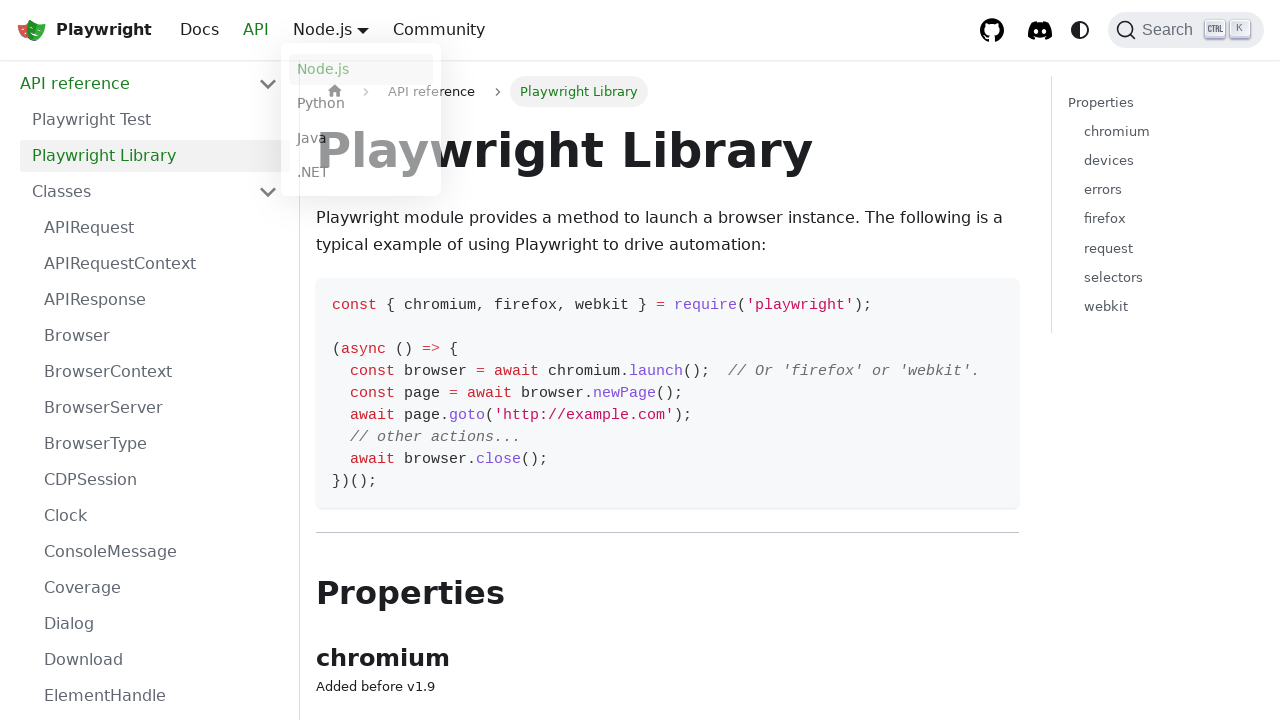

Clicked on Browser class in sidebar at (161, 336) on aside >> text=Browser >> nth=0
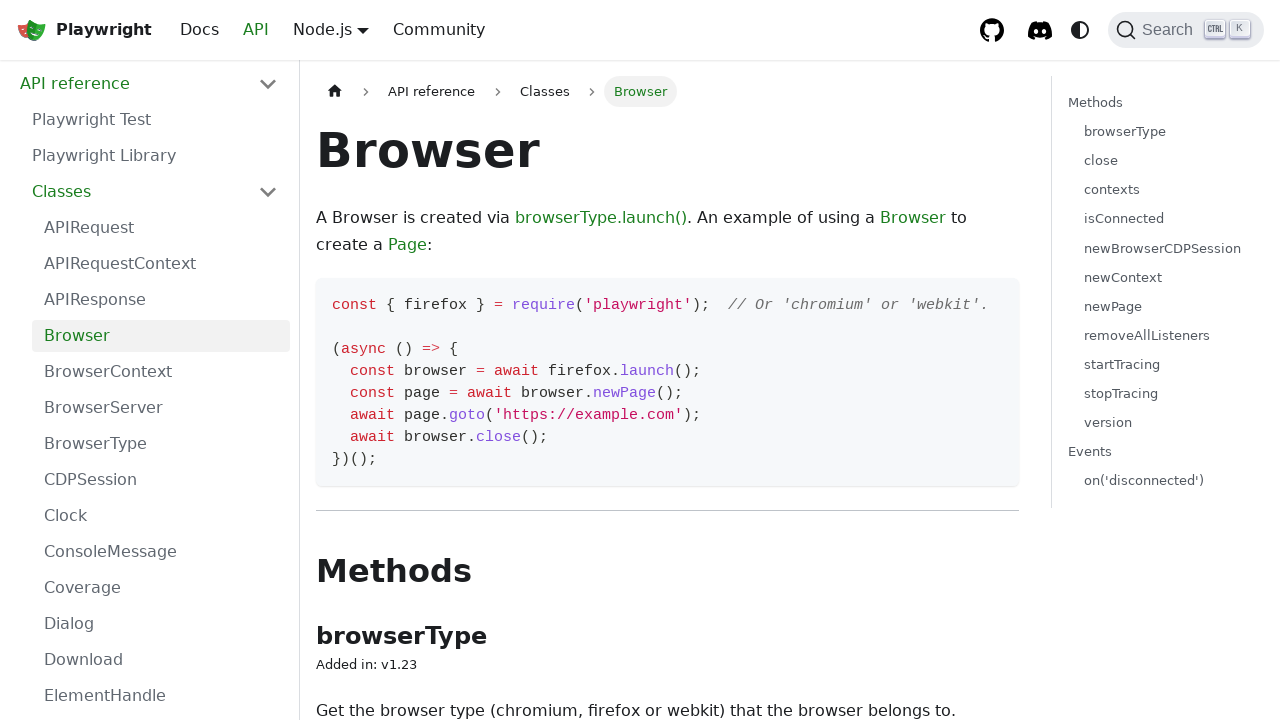

Navigated to Browser class documentation
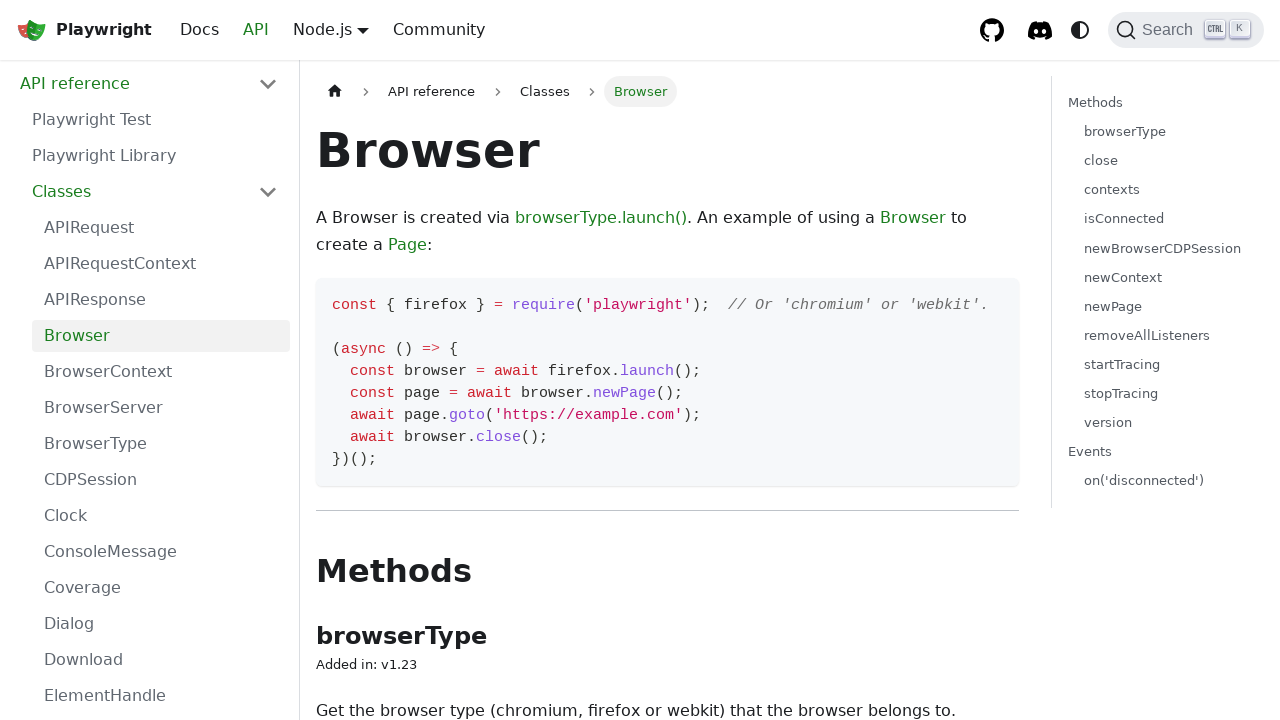

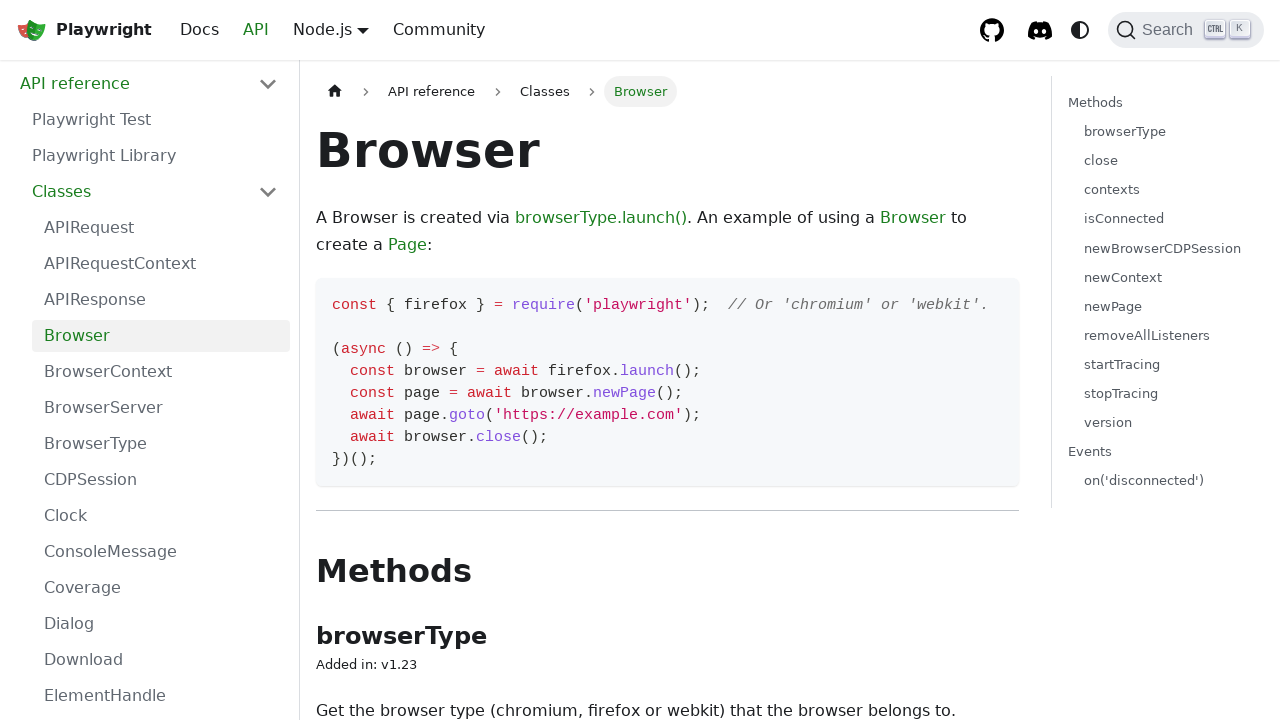